Tests drag and drop functionality on the jQuery UI droppable demo page by dragging an element onto a drop target and verifying the drop was successful

Starting URL: https://jqueryui.com/droppable/

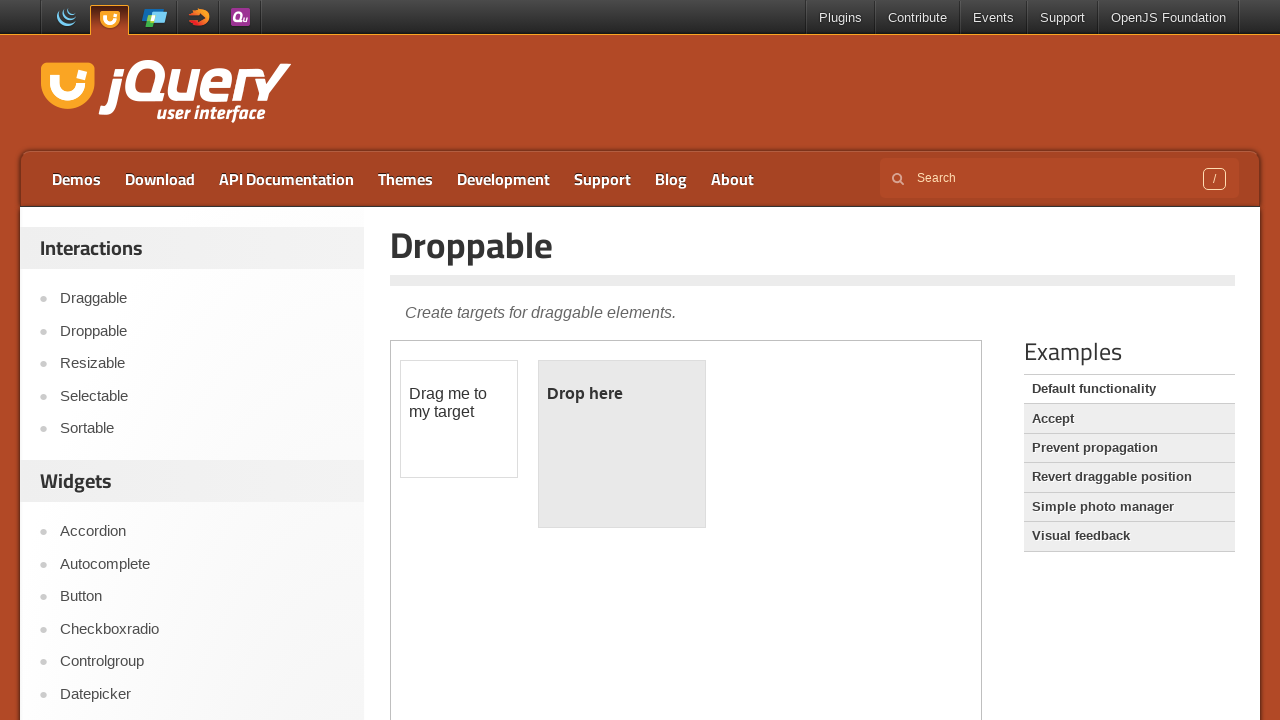

Located the iframe containing the drag and drop demo
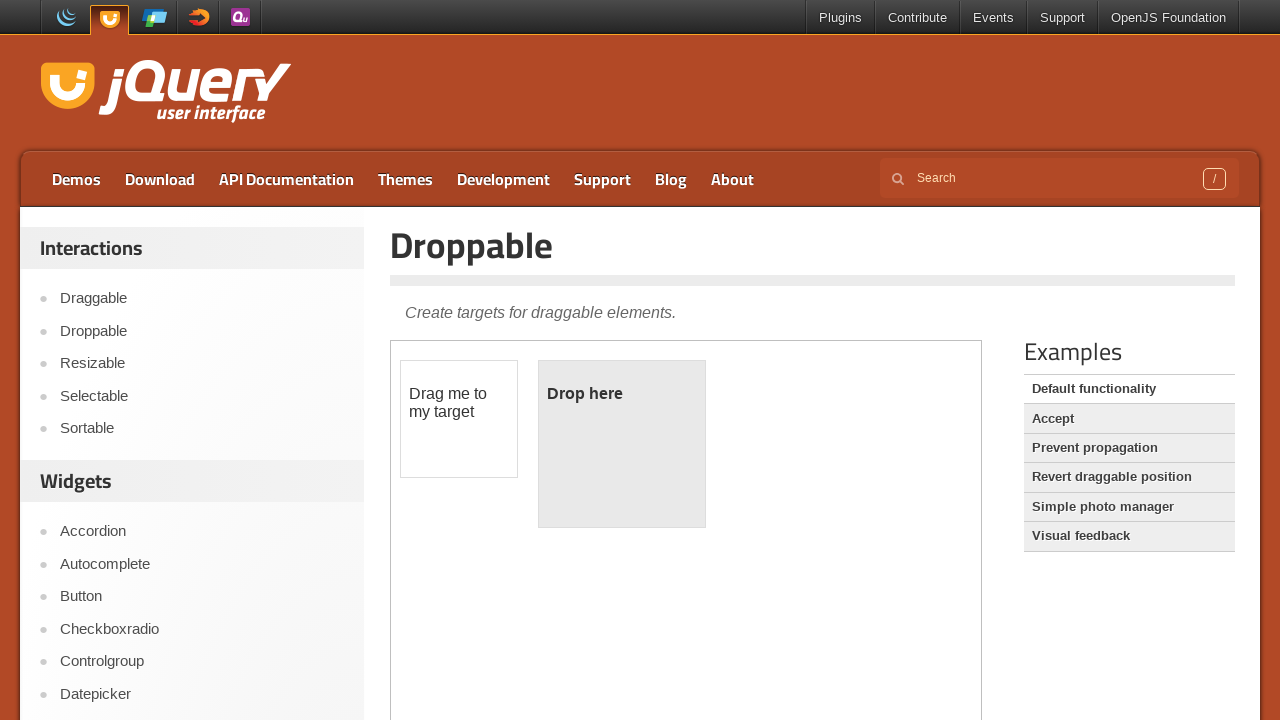

Located the draggable element
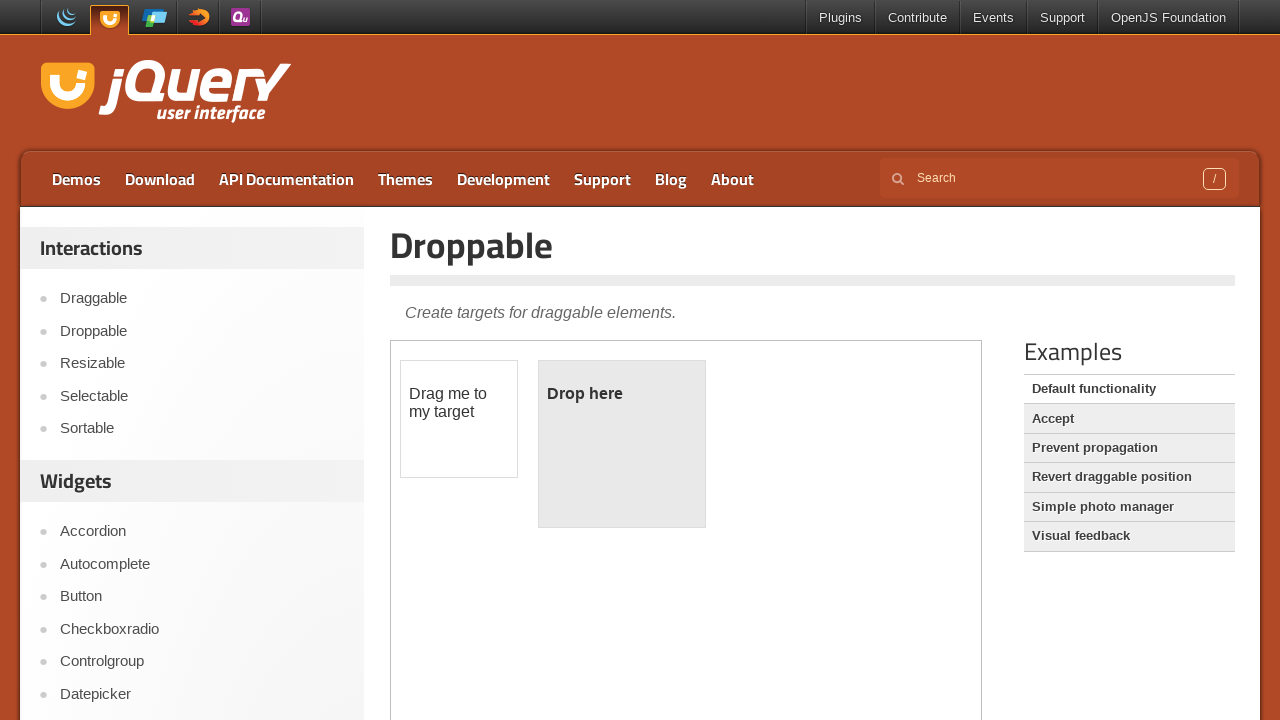

Located the droppable element
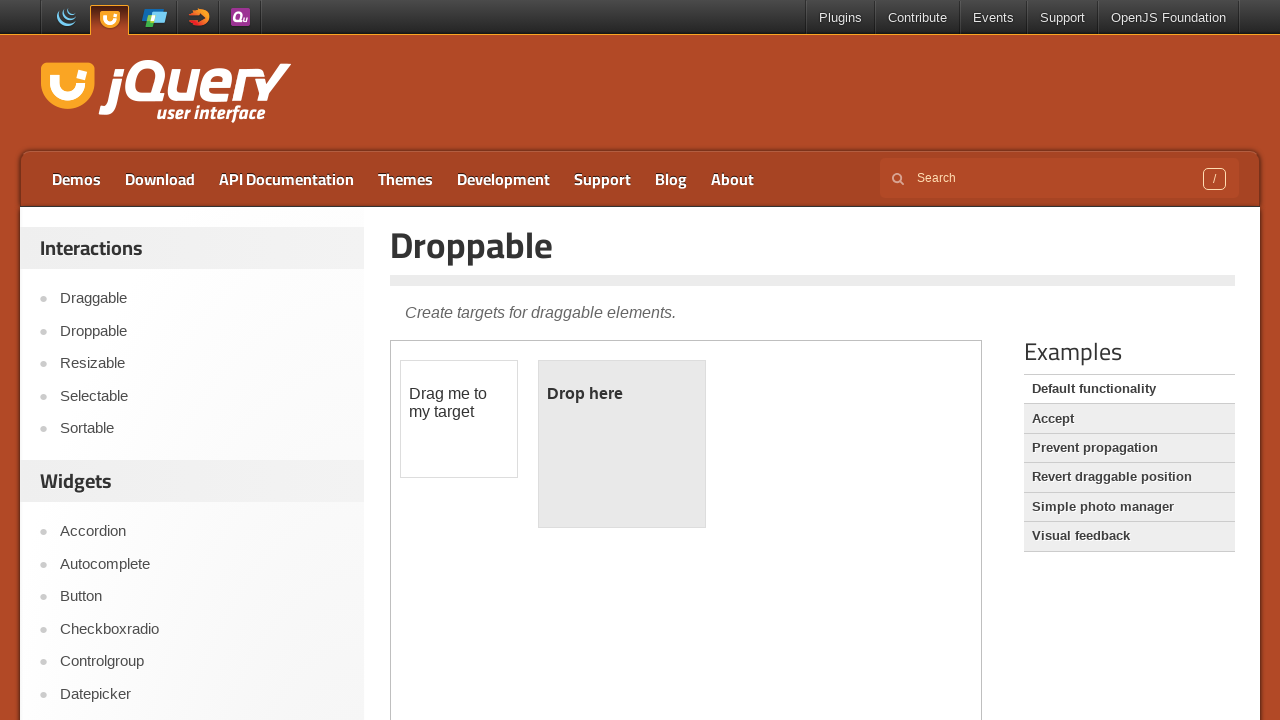

Dragged the draggable element onto the droppable element at (622, 444)
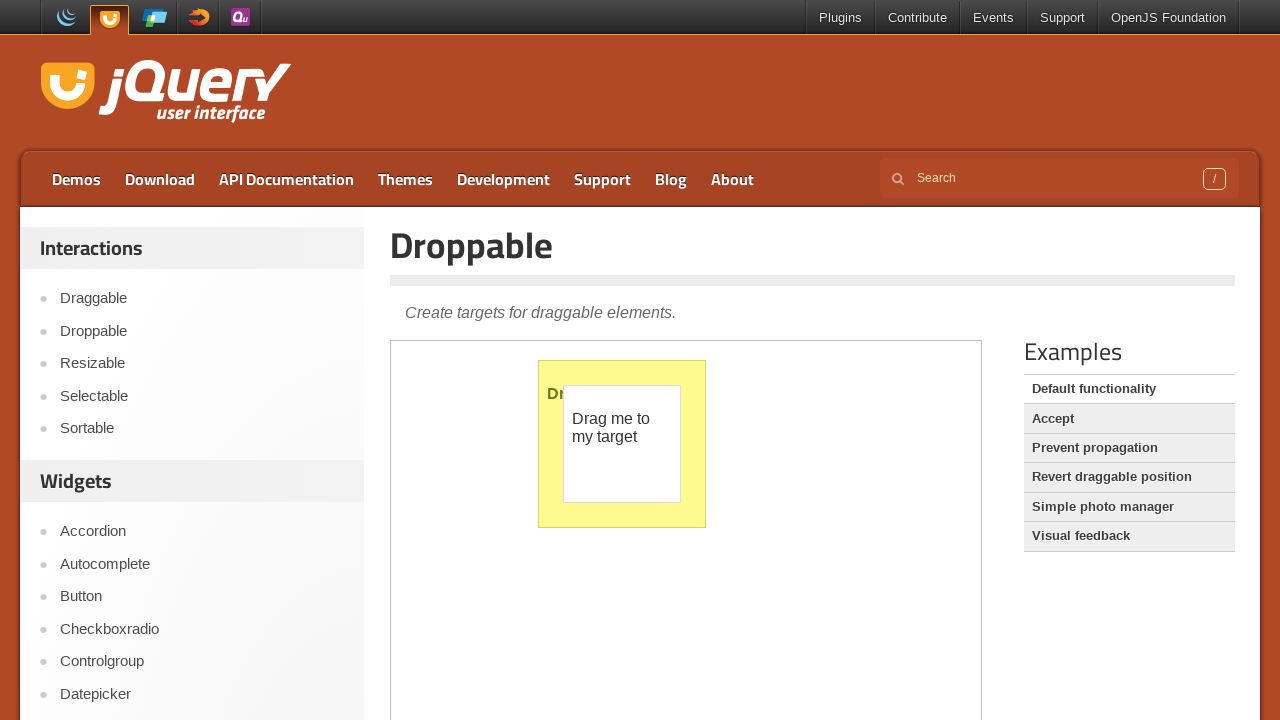

Verified the drop was successful - droppable element now shows 'Dropped!' text
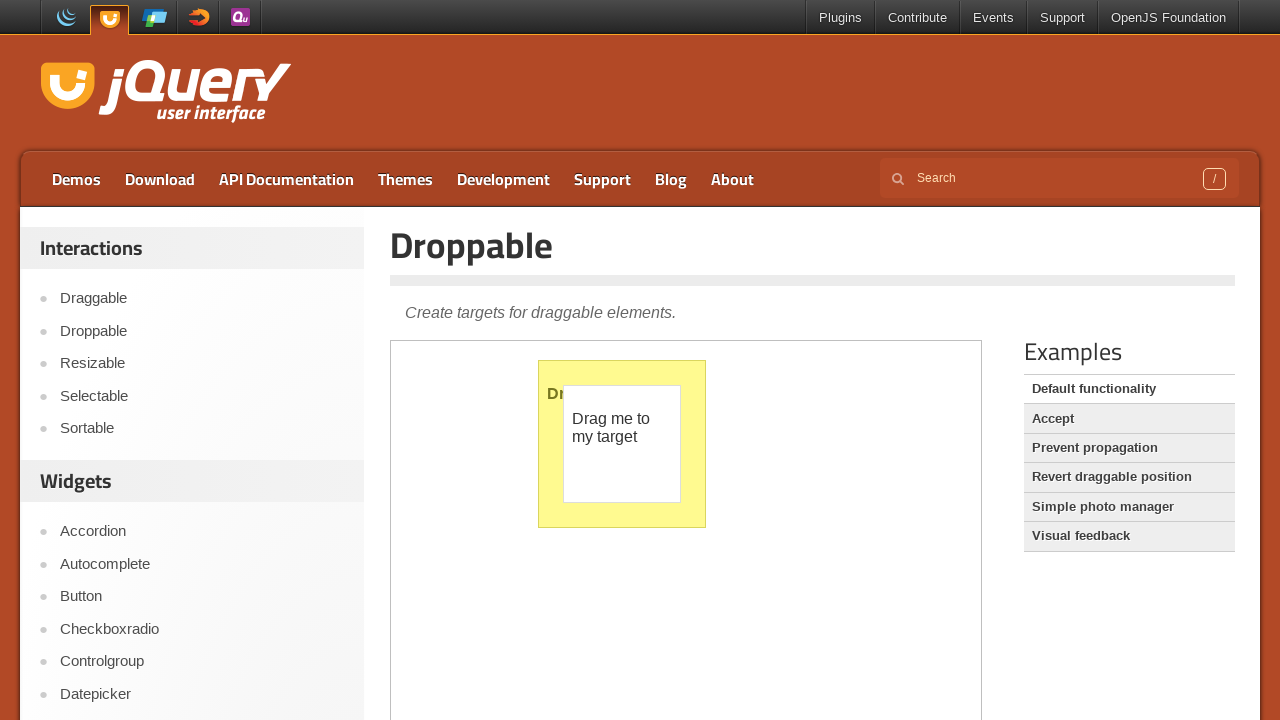

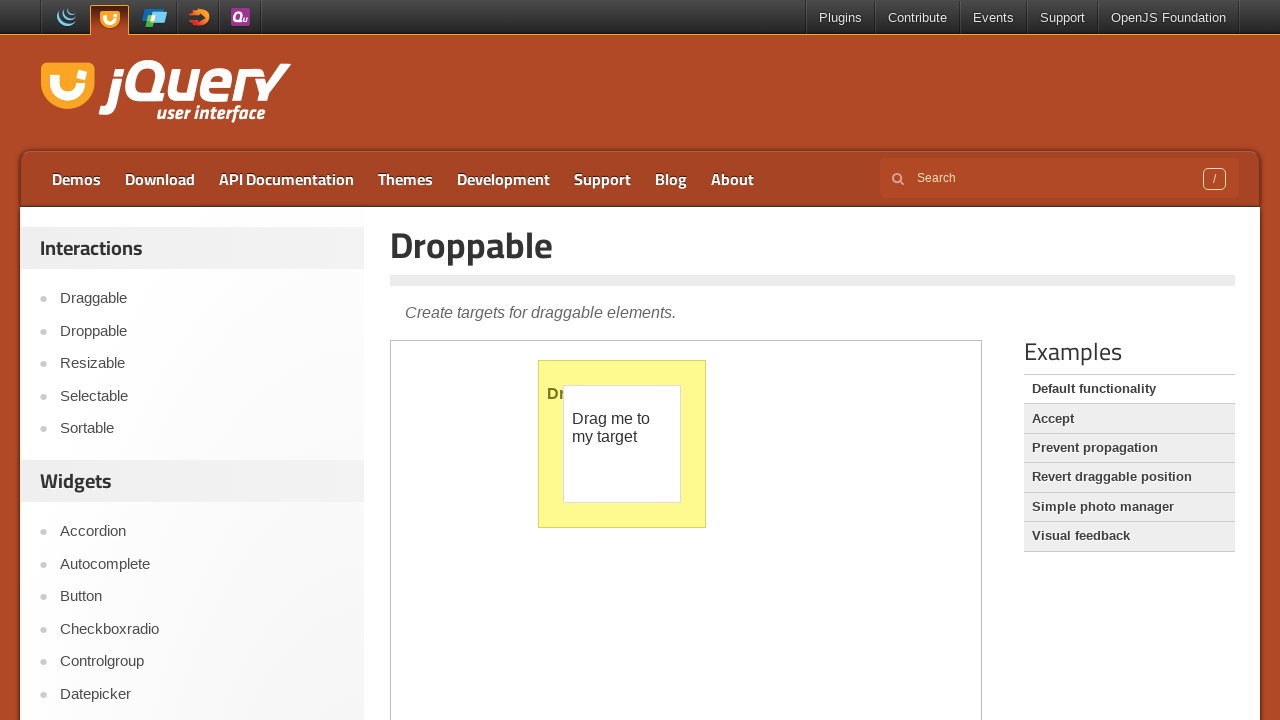